Navigates to Selenium downloads page, right-clicks on the Downloads heading, and navigates through context menu options using keyboard navigation

Starting URL: https://www.selenium.dev/downloads/

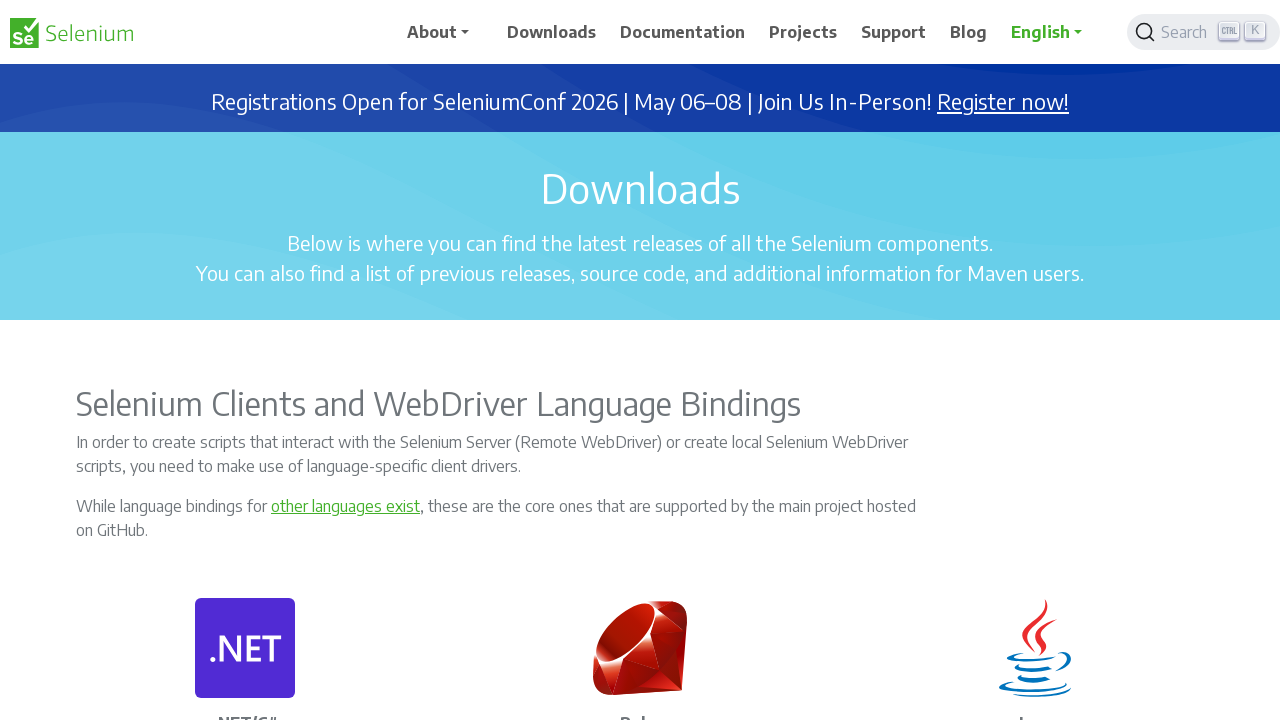

Waited for Downloads heading to be visible
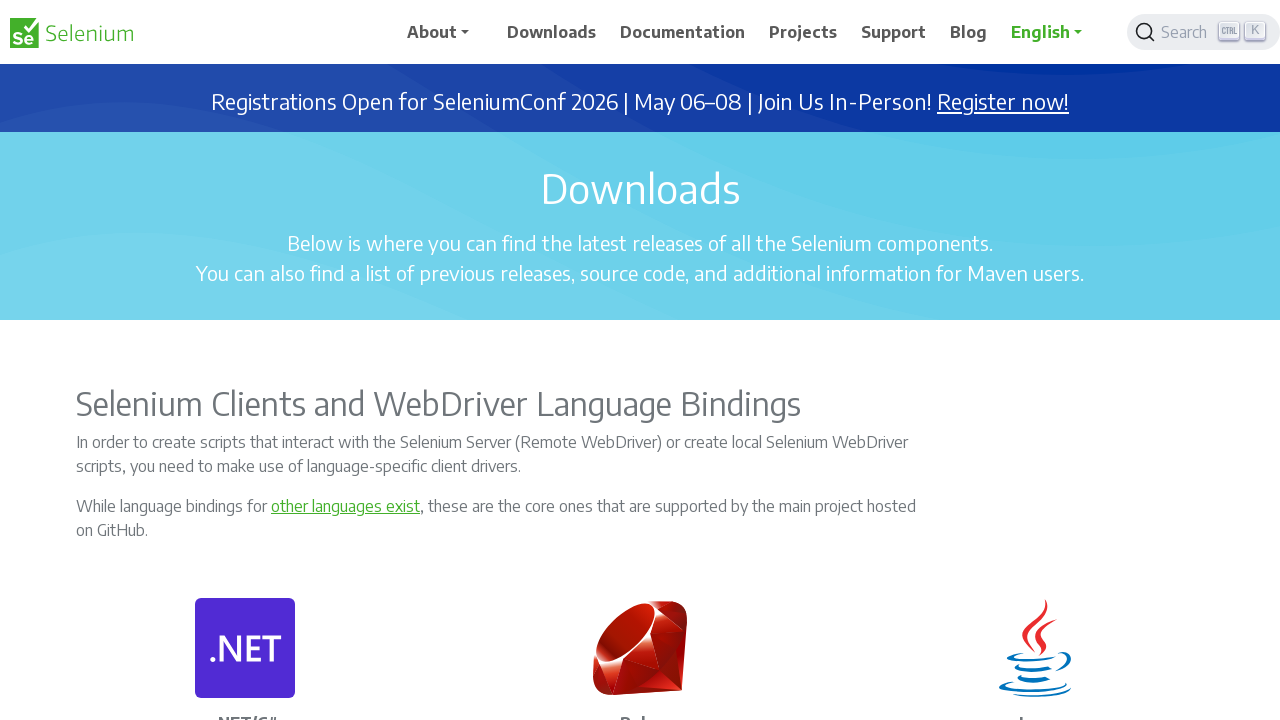

Located the Downloads heading element
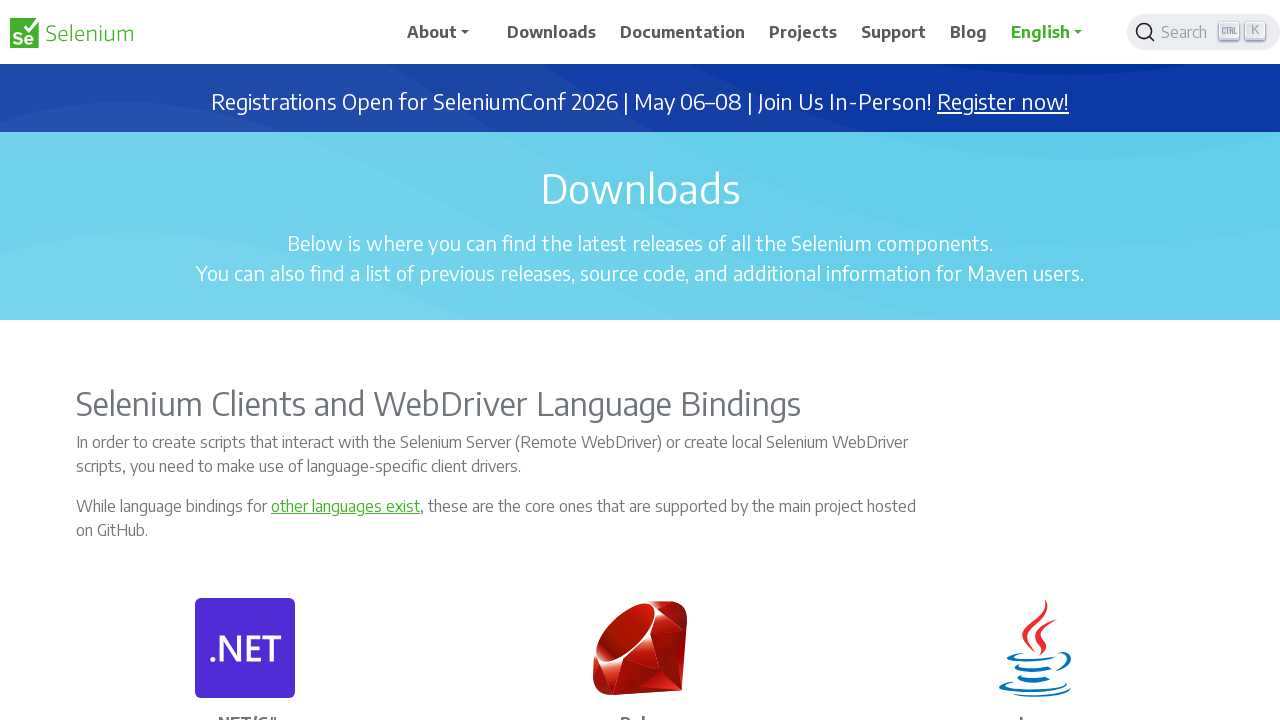

Right-clicked on the Downloads heading at (640, 188) on h1:has-text('Downloads')
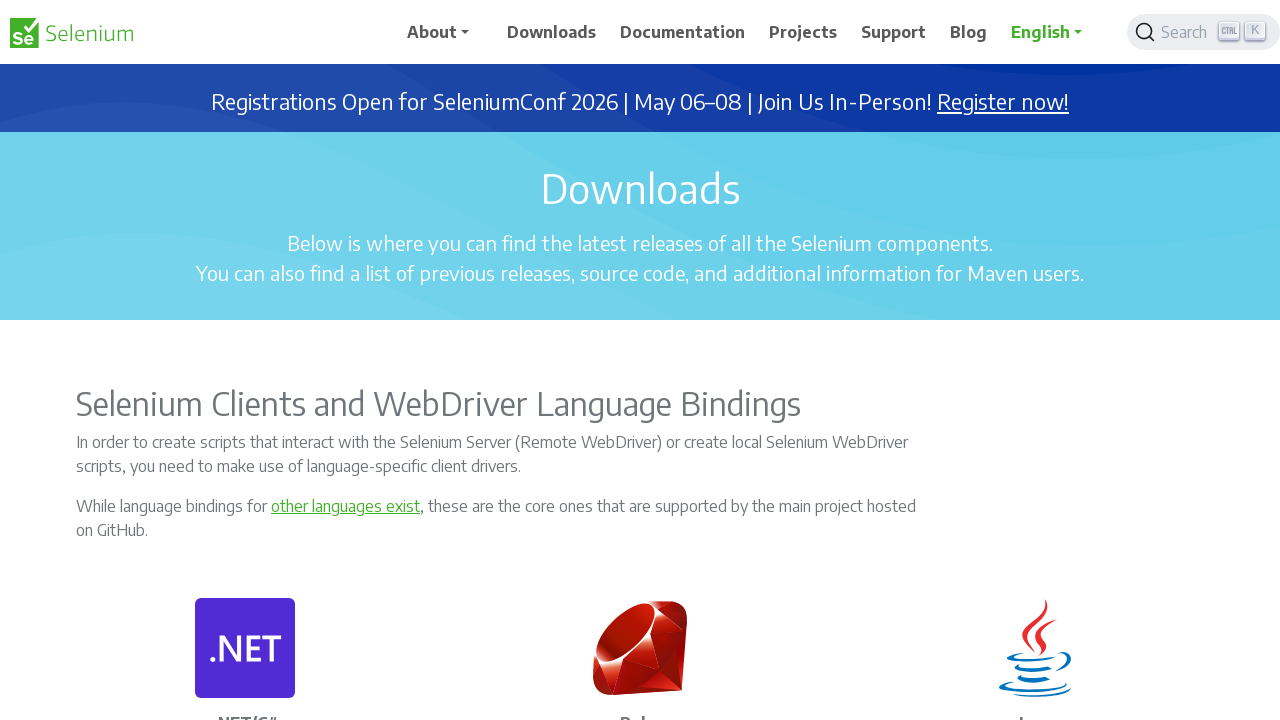

Pressed ArrowDown to navigate context menu (iteration 1/10)
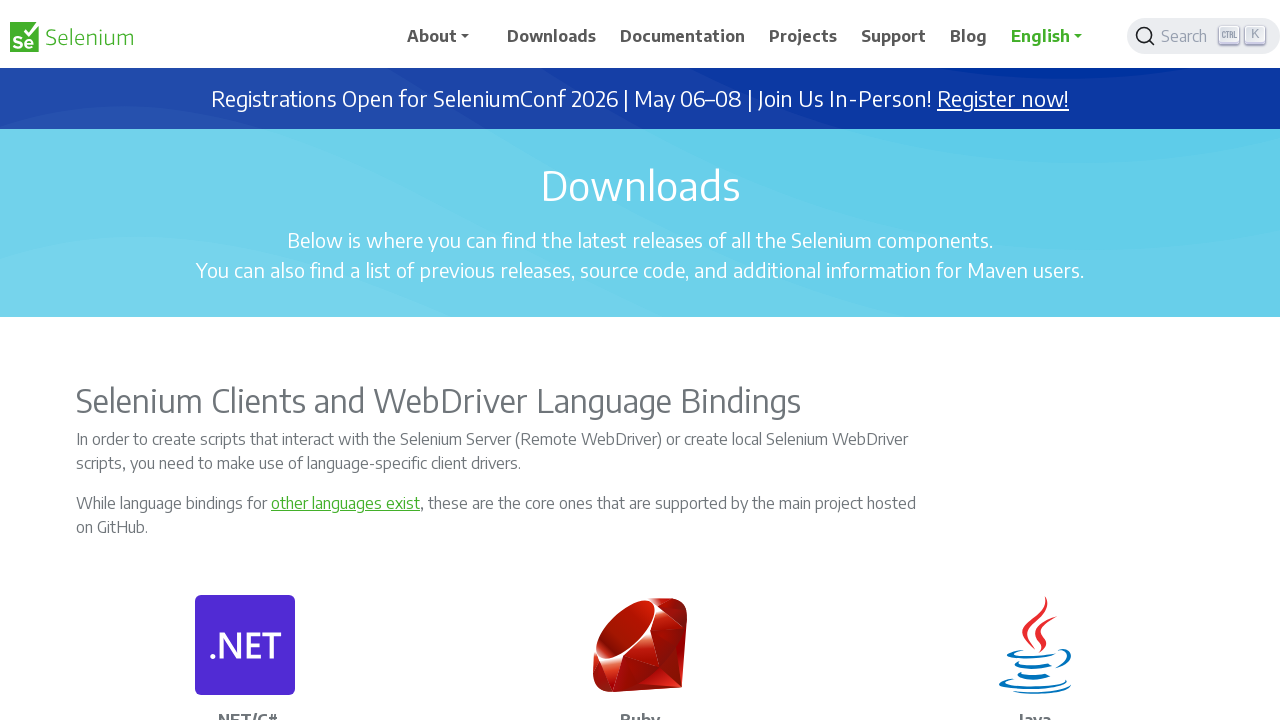

Pressed ArrowDown to navigate context menu (iteration 2/10)
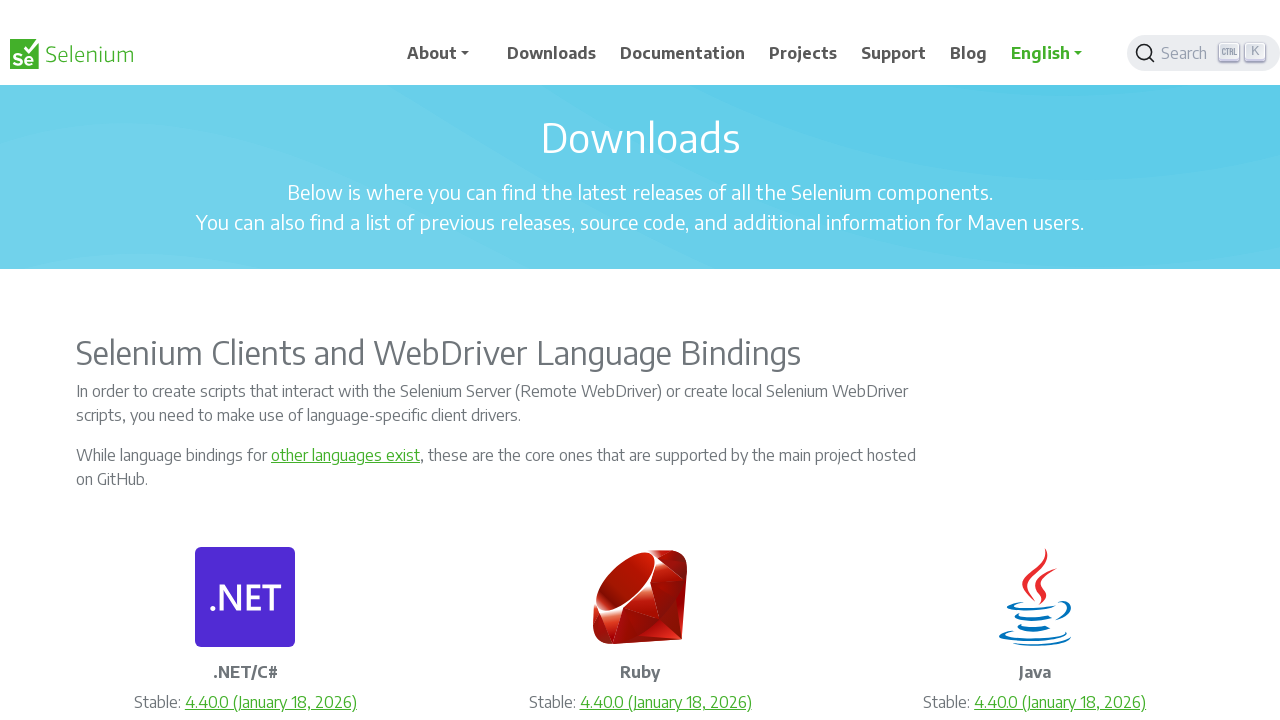

Pressed ArrowDown to navigate context menu (iteration 3/10)
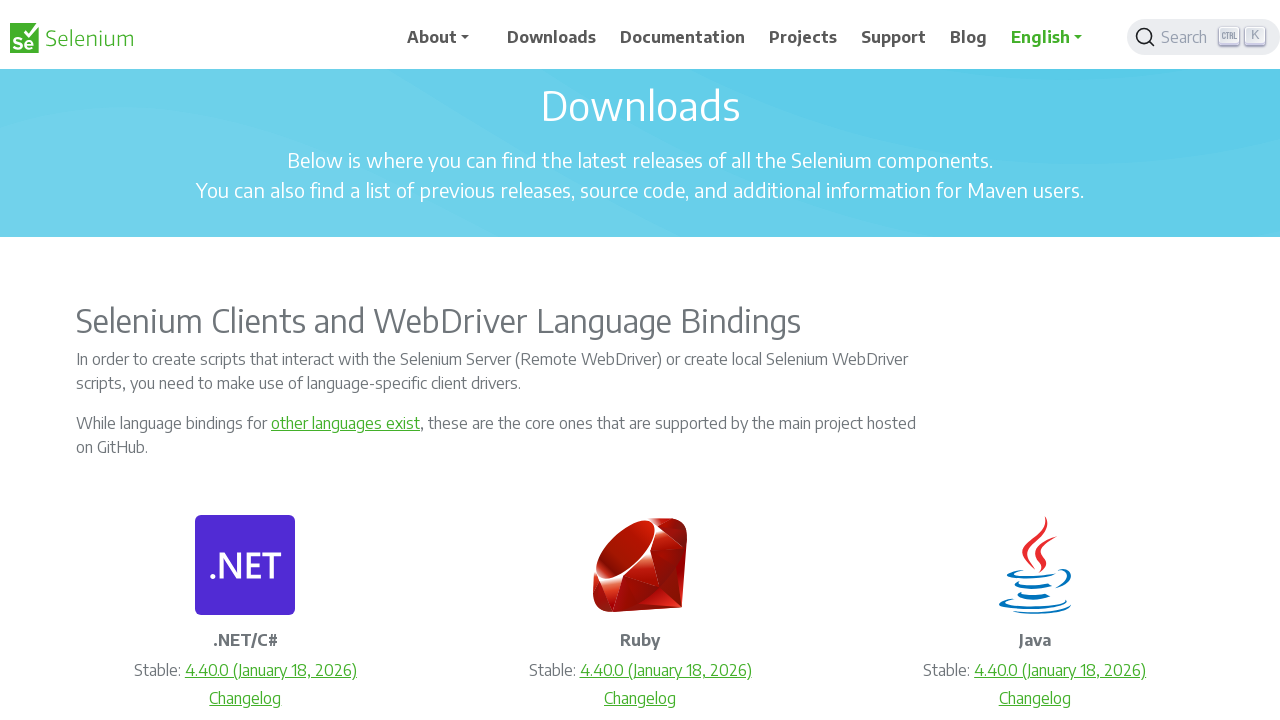

Pressed ArrowDown to navigate context menu (iteration 4/10)
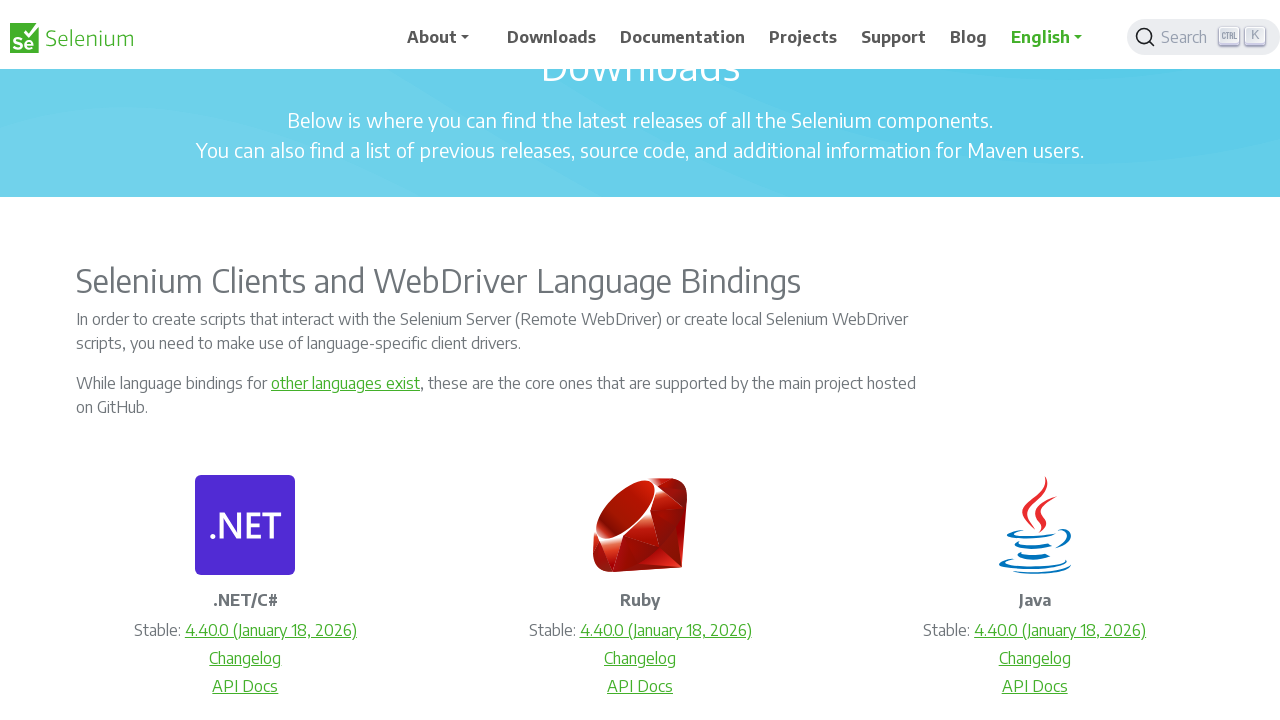

Pressed ArrowDown to navigate context menu (iteration 5/10)
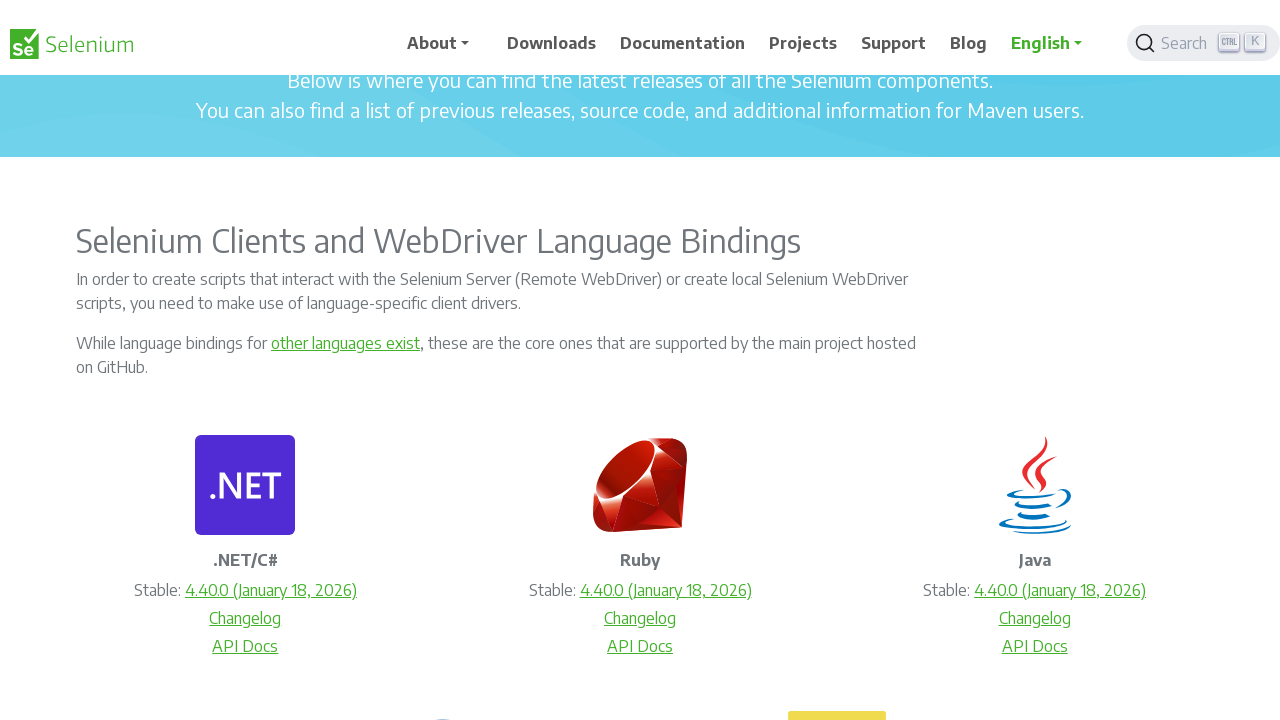

Pressed ArrowDown to navigate context menu (iteration 6/10)
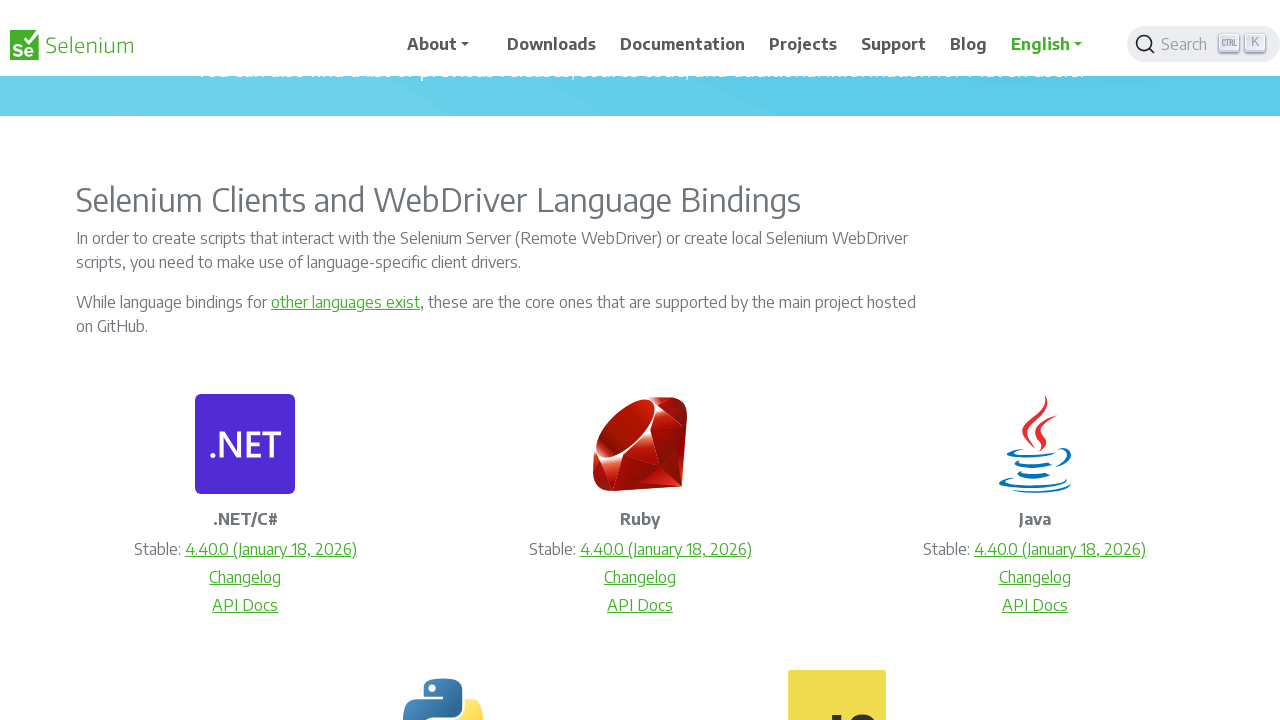

Pressed ArrowDown to navigate context menu (iteration 7/10)
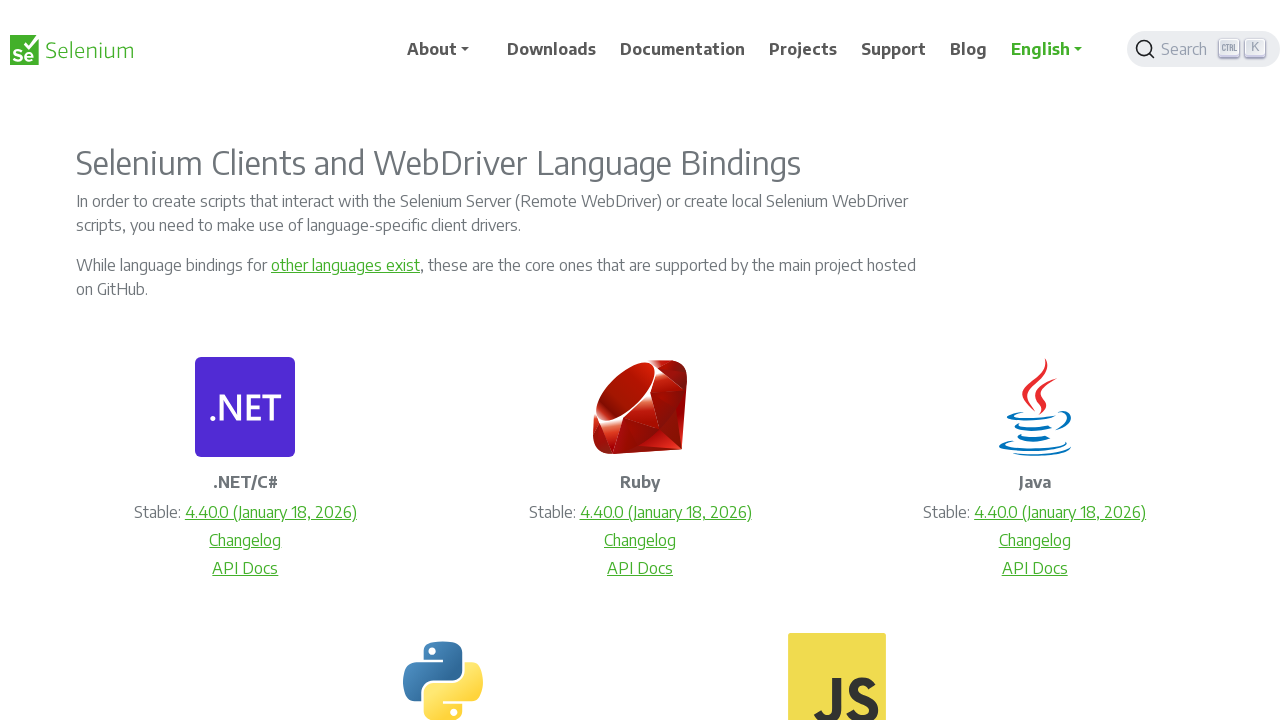

Pressed ArrowDown to navigate context menu (iteration 8/10)
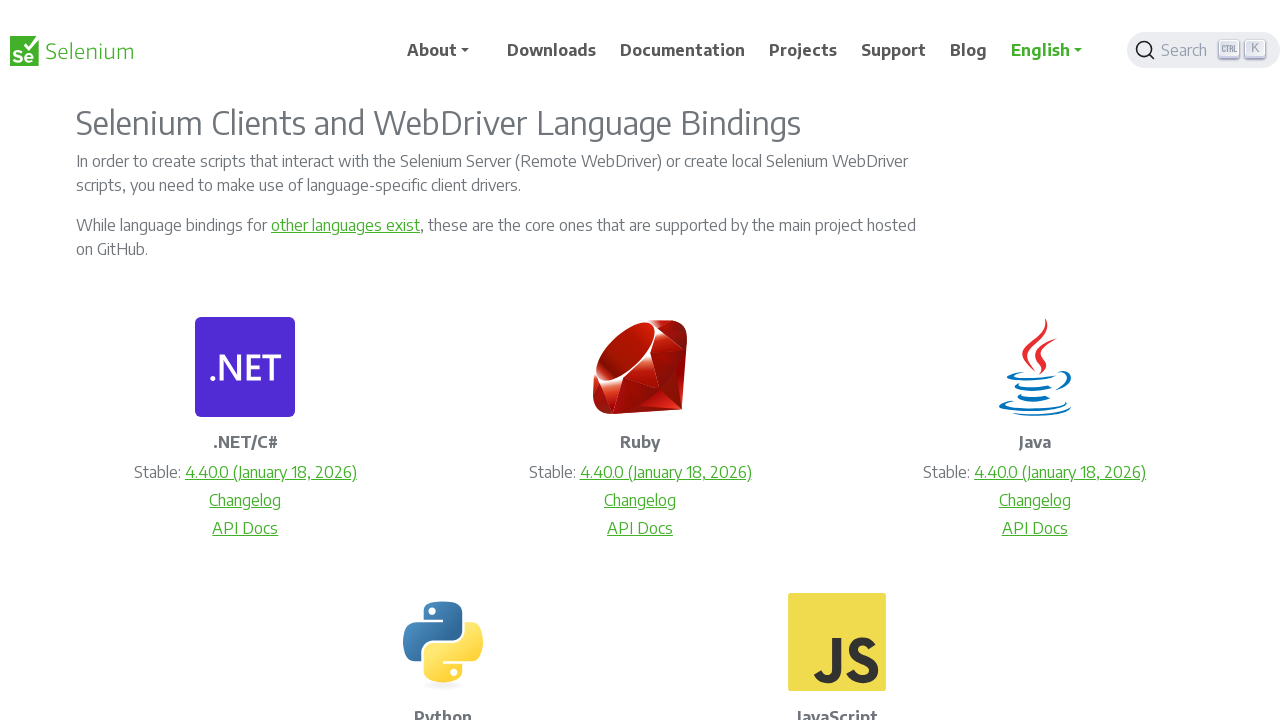

Pressed ArrowDown to navigate context menu (iteration 9/10)
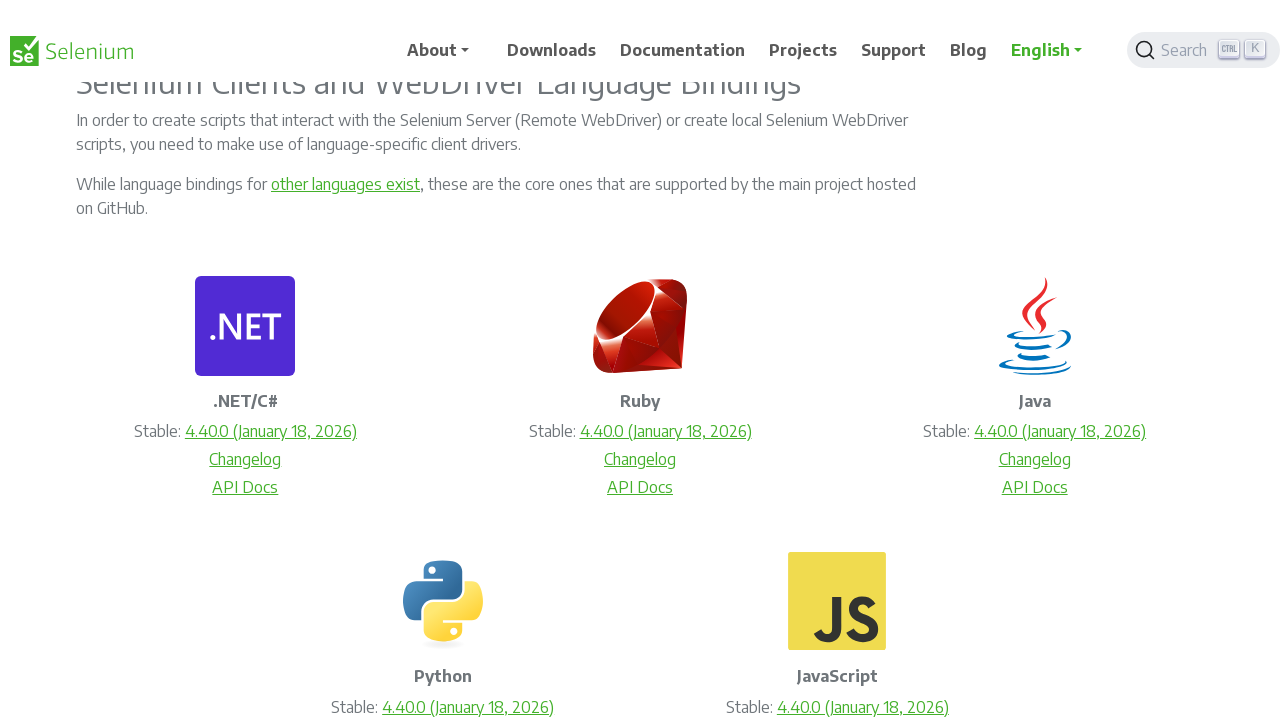

Pressed ArrowDown to navigate context menu (iteration 10/10)
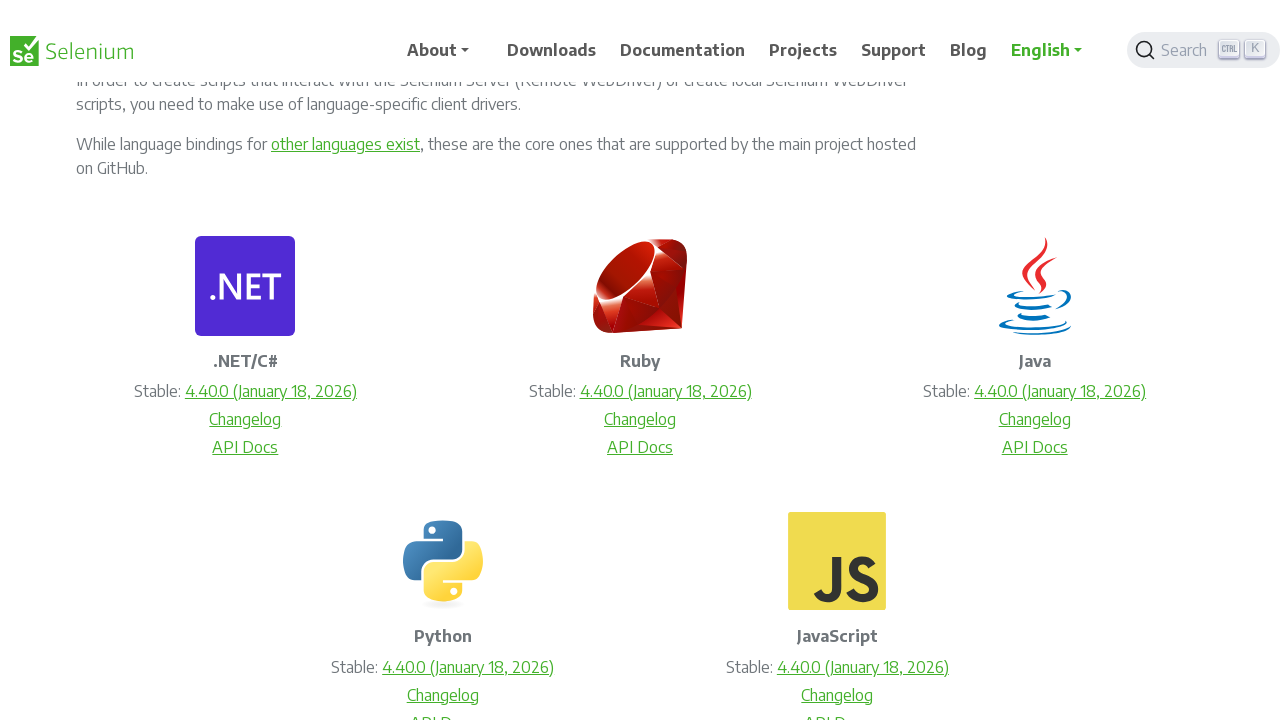

Pressed Enter to select the context menu item
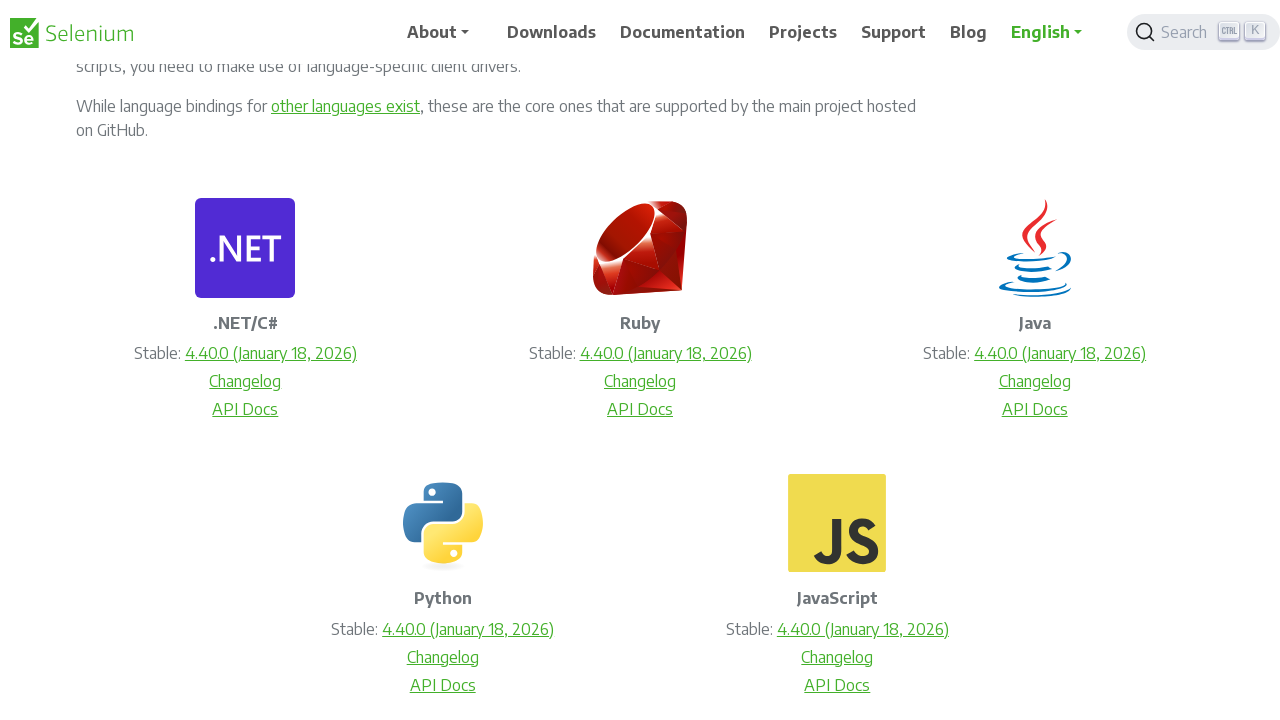

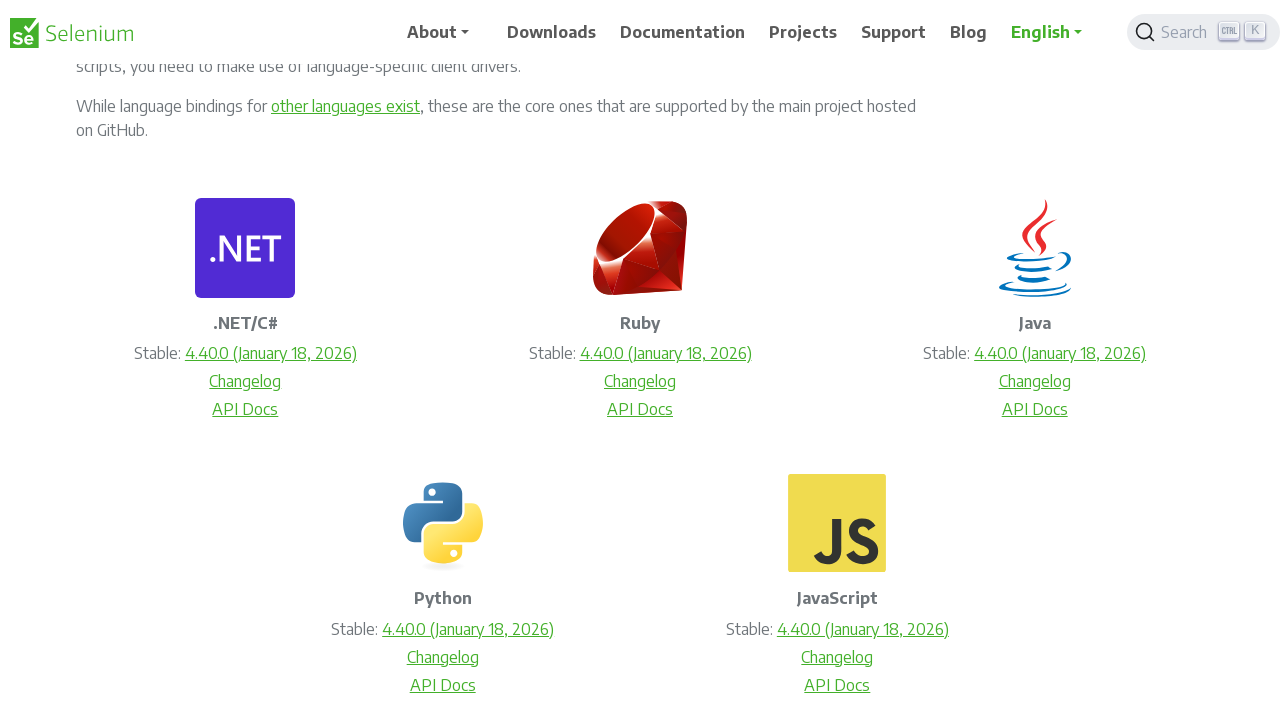